Tests window handling functionality by verifying page text and title, clicking a link that opens a new window, and switching between windows to verify titles.

Starting URL: https://the-internet.herokuapp.com/windows

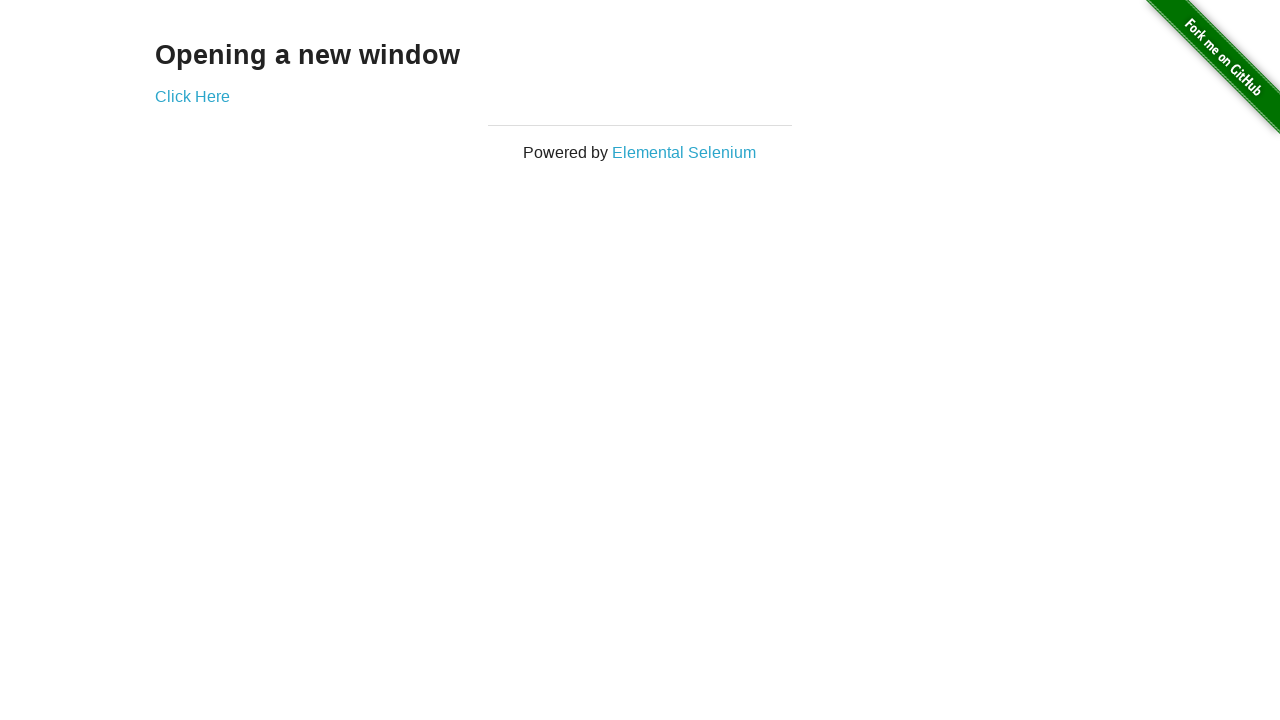

Verified heading text 'Opening a new window' is present
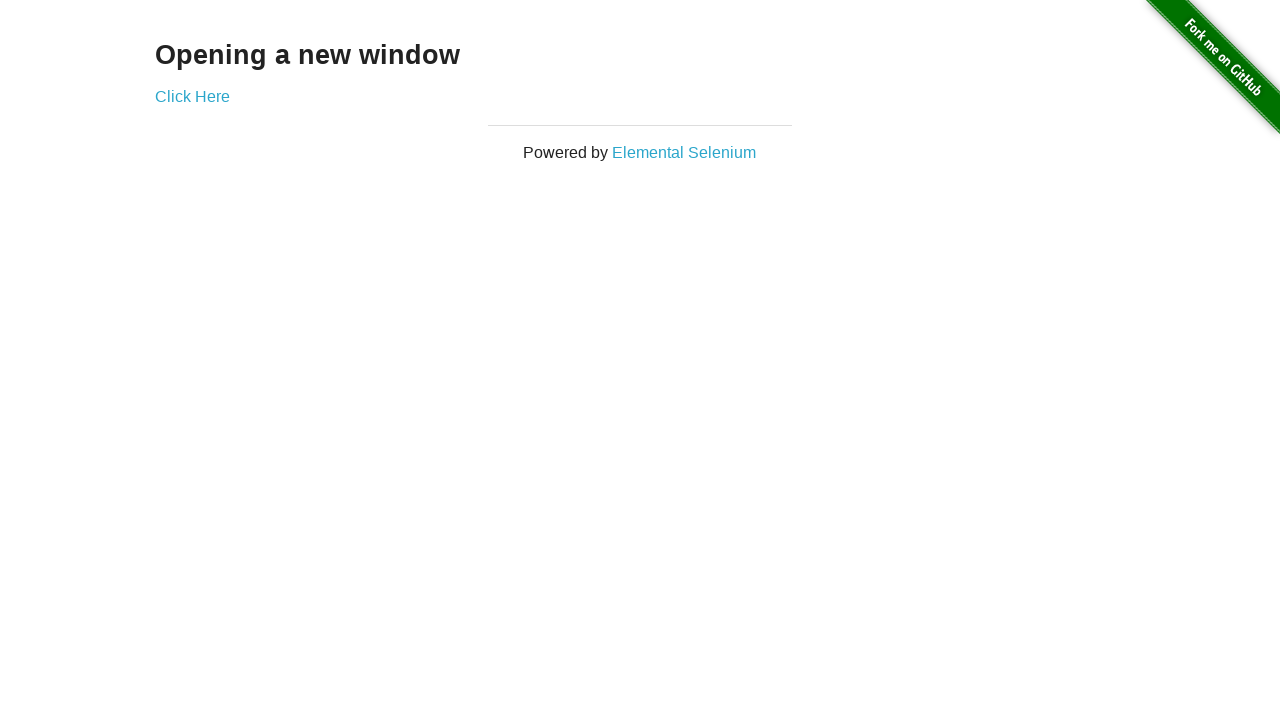

Verified page title is 'The Internet'
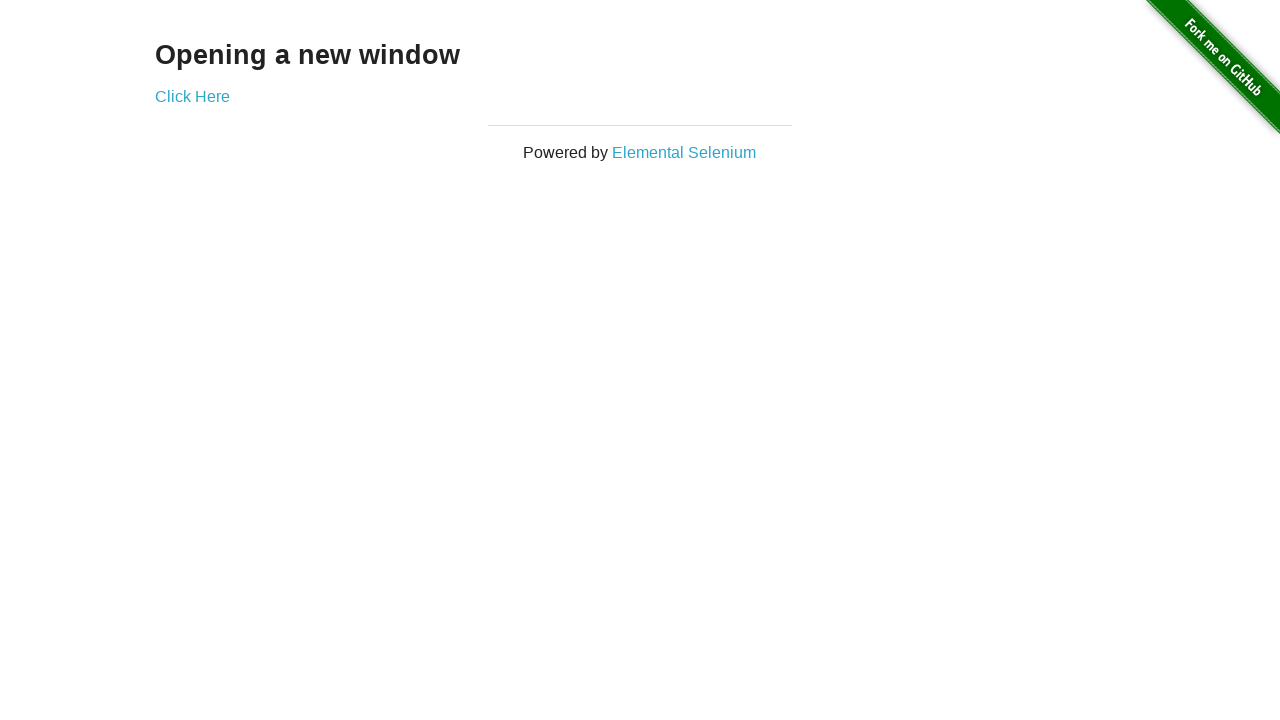

Stored reference to original page
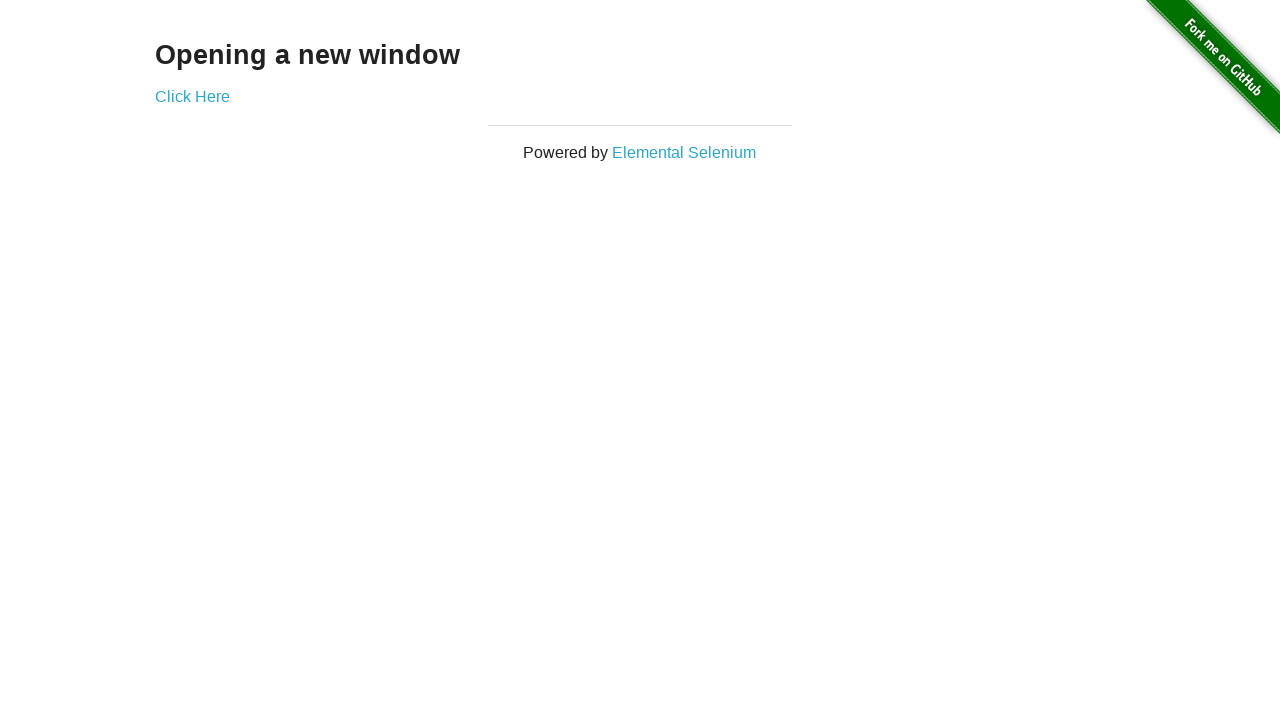

Clicked 'Click Here' link to open new window at (192, 96) on text=Click
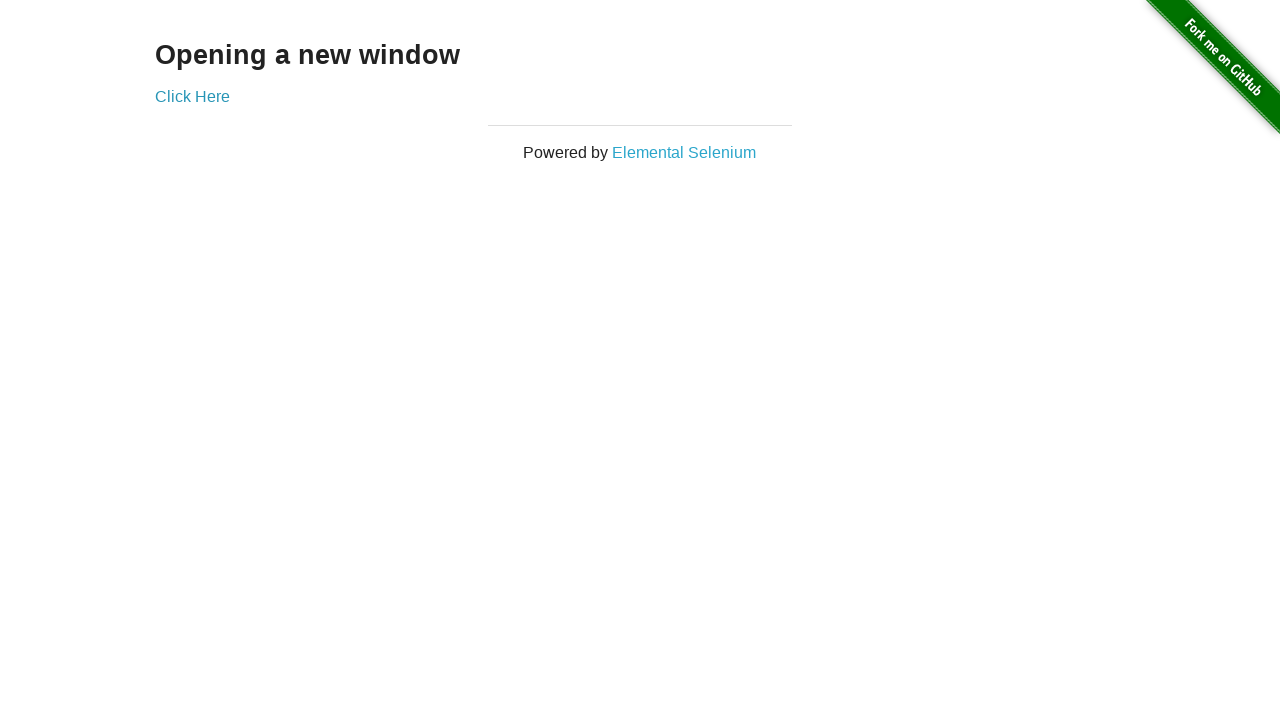

New window loaded and ready
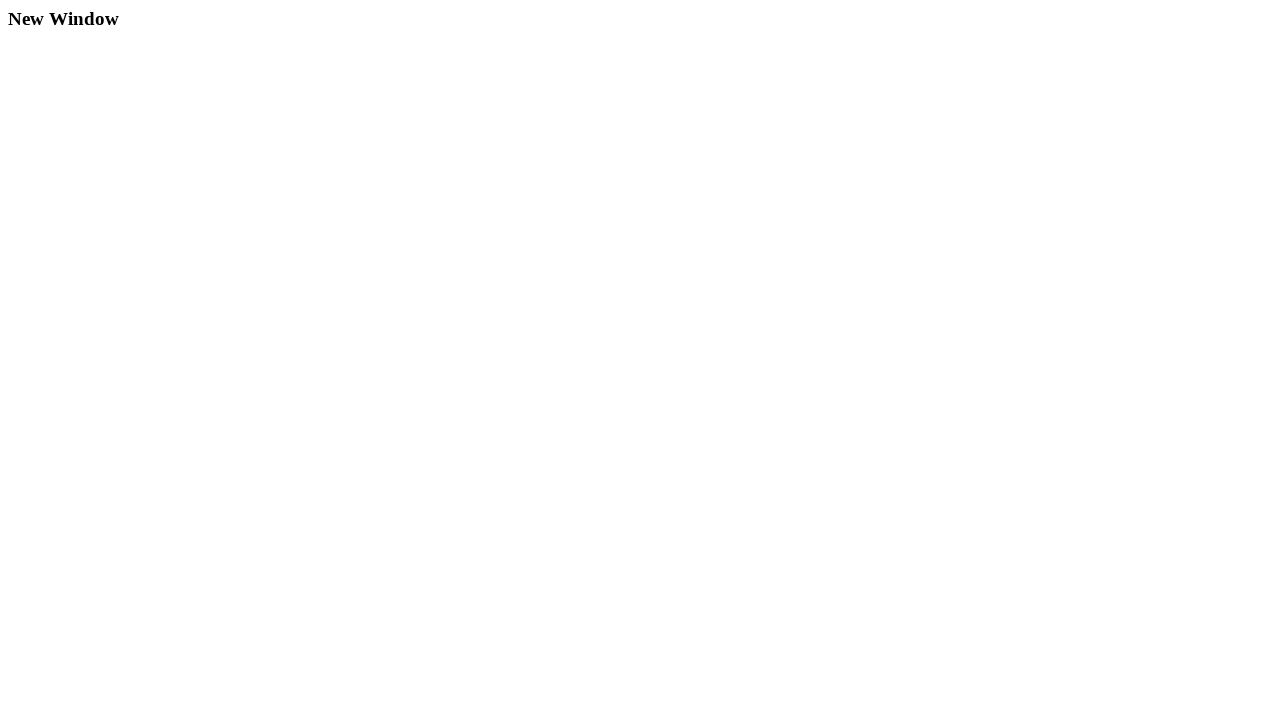

Verified new window title is 'New Window'
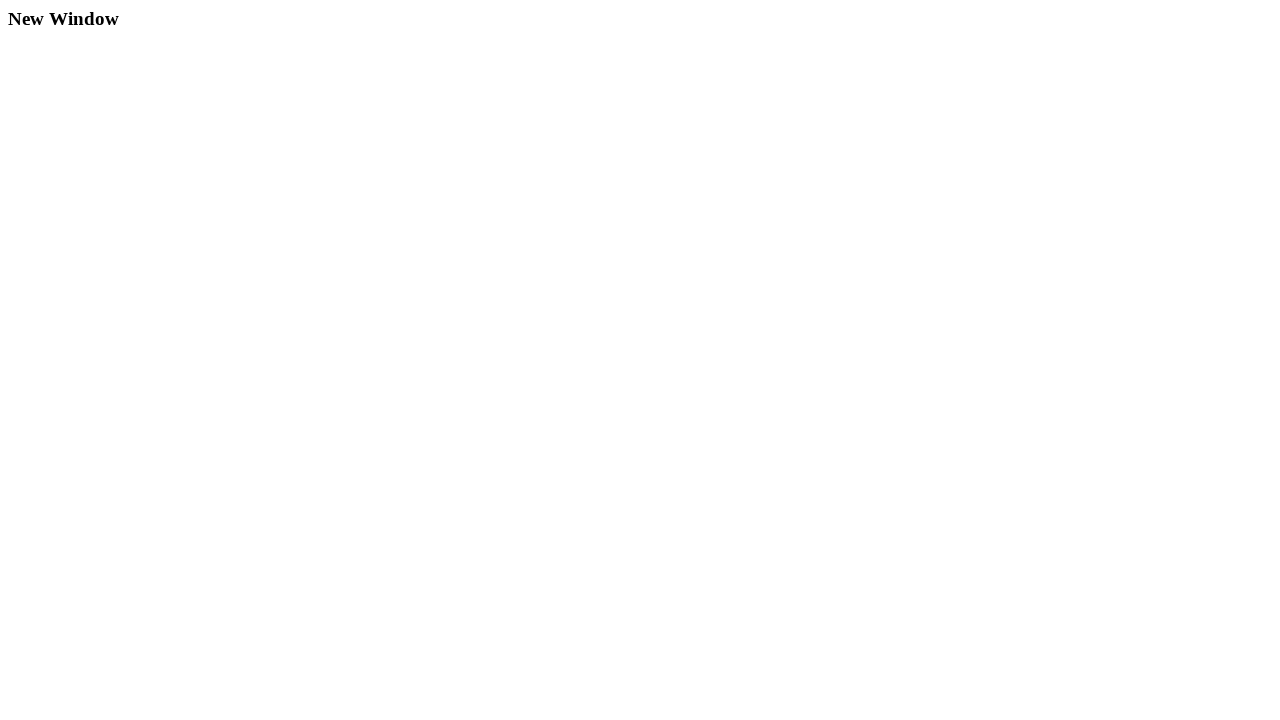

Switched back to original window
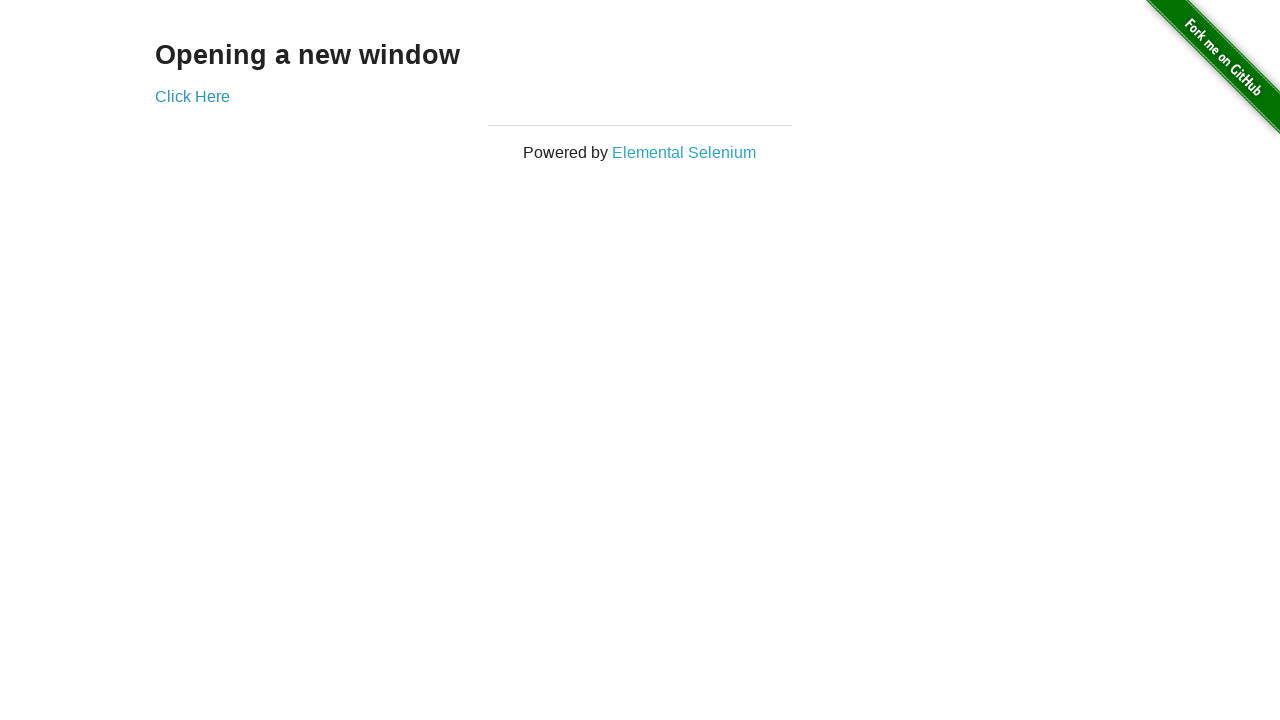

Verified original window title is still 'The Internet'
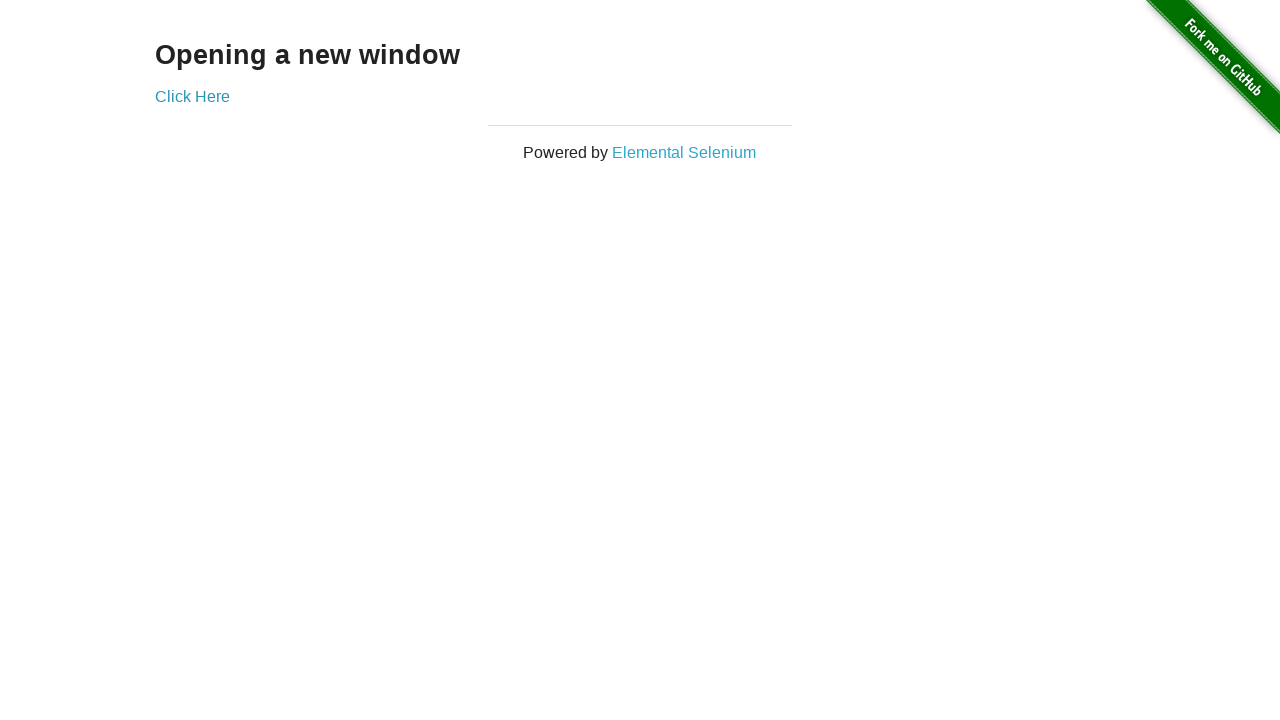

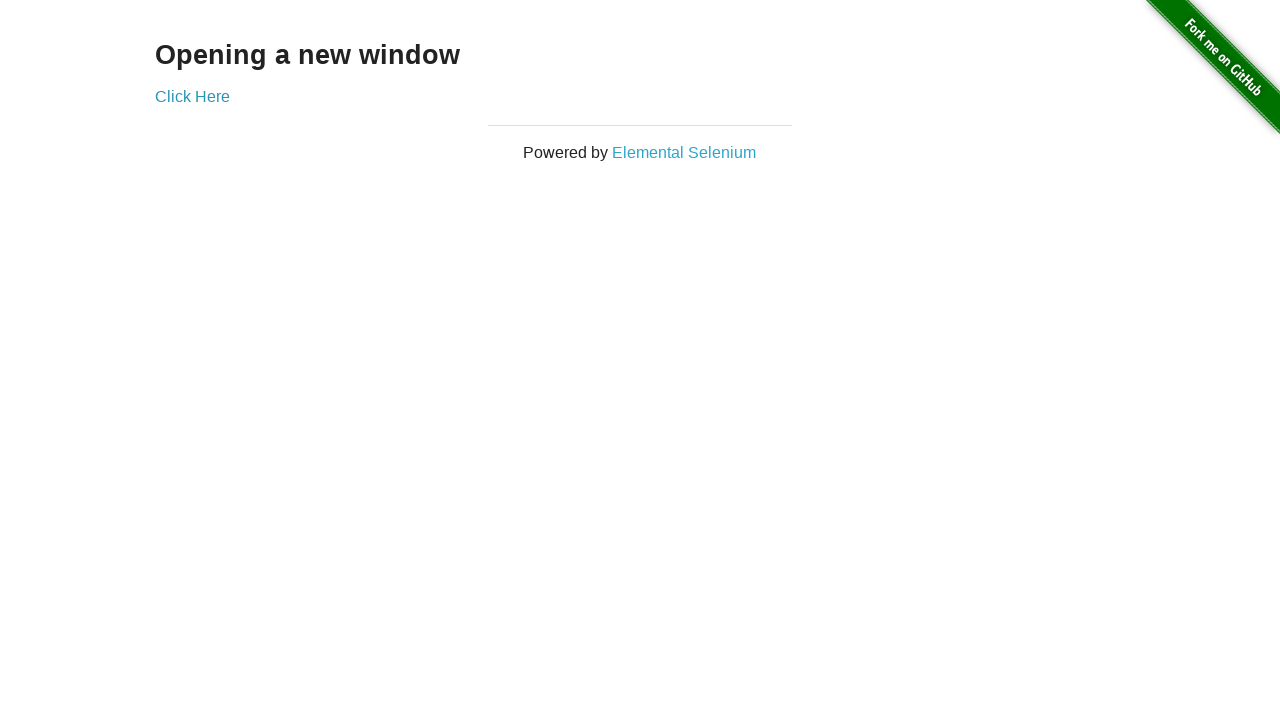